Tests parameterized login with different username and password combinations

Starting URL: https://www.saucedemo.com/

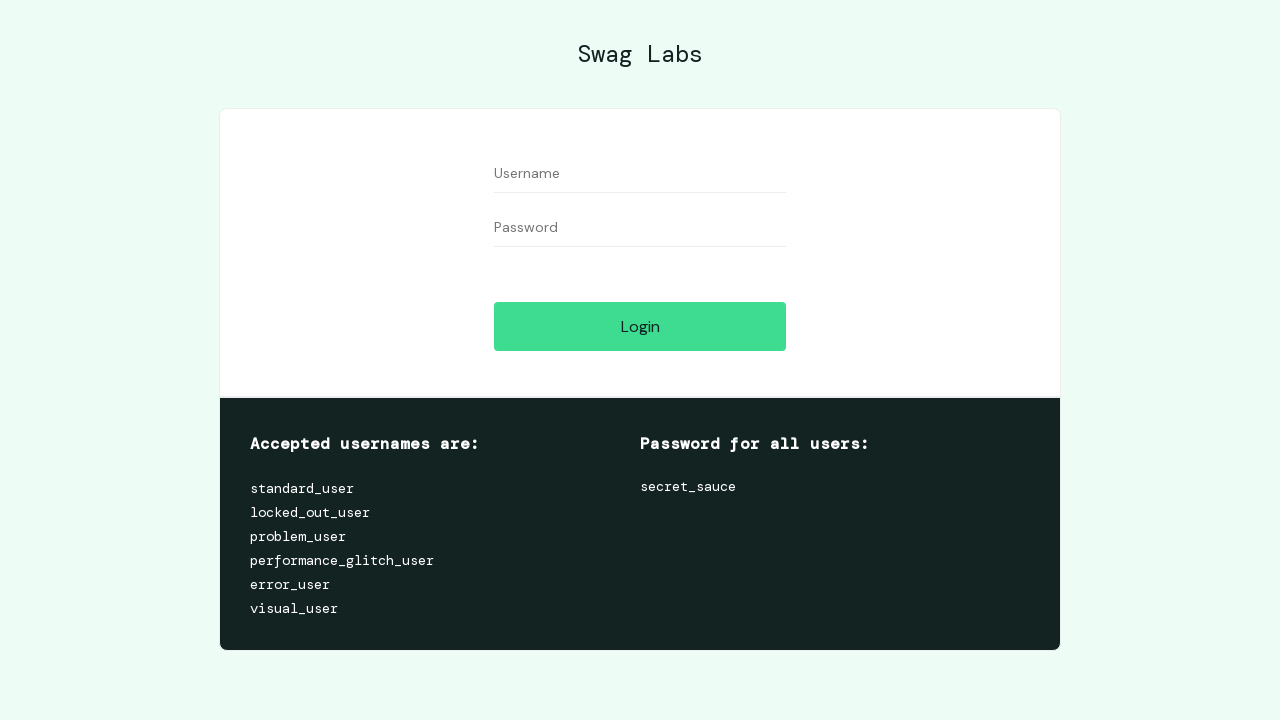

Filled username field with 'locked_out_user' on #user-name
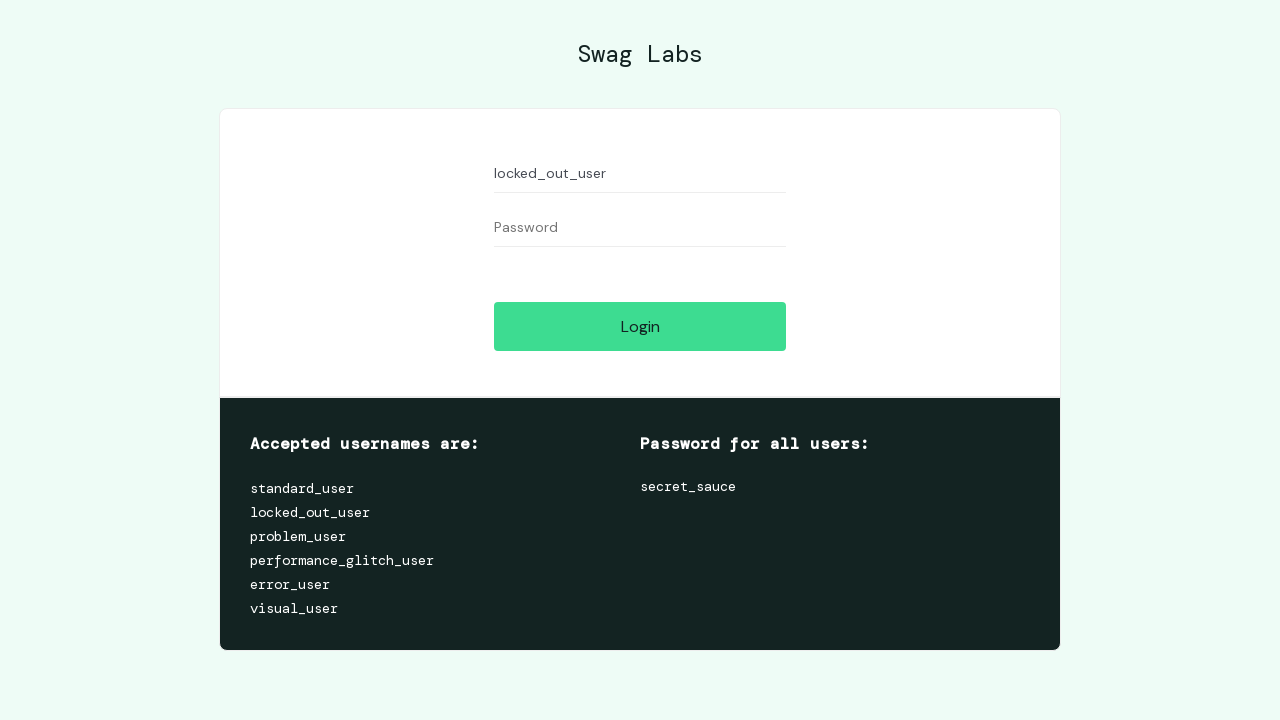

Filled password field with 'secret_sauce' on #password
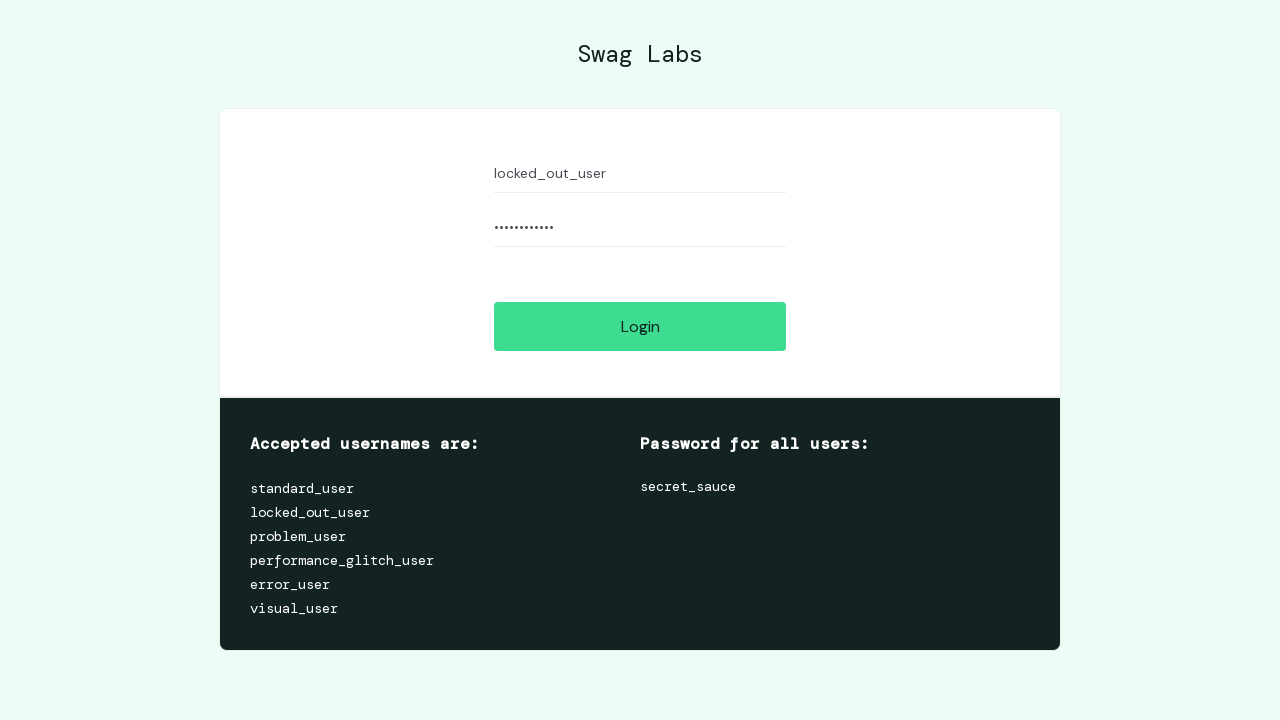

Clicked login button at (640, 326) on #login-button
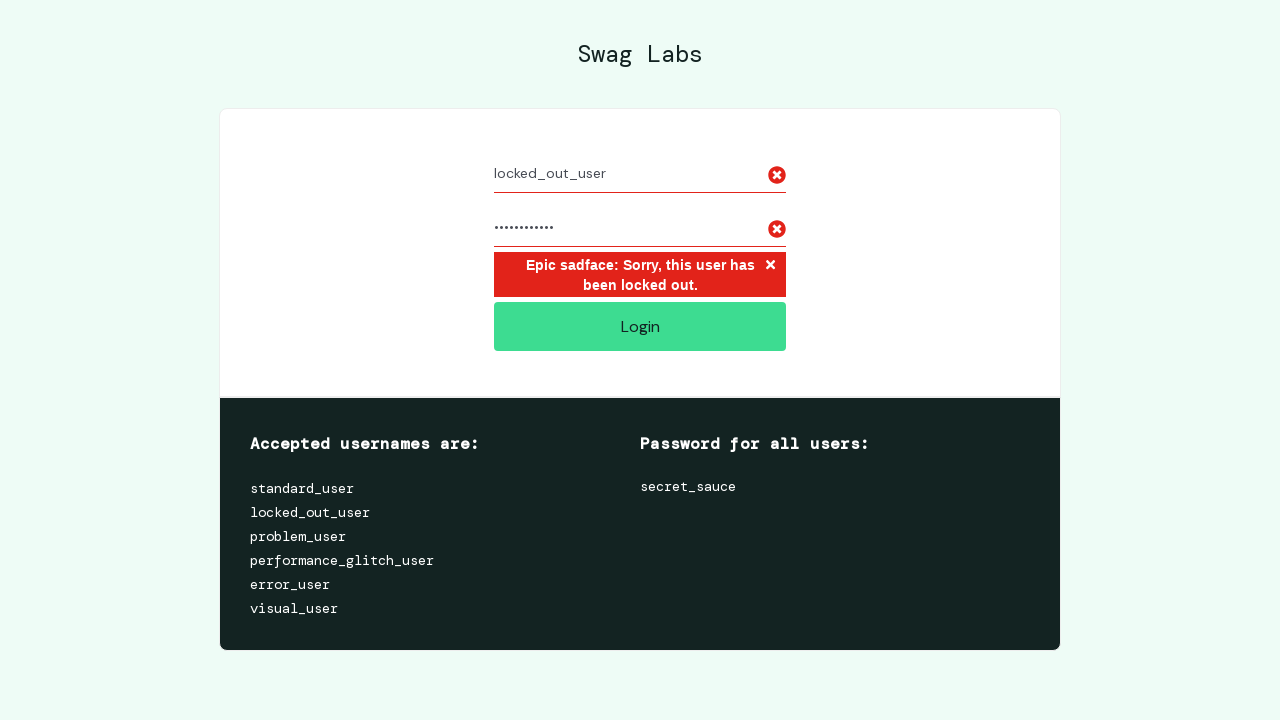

Waited 1 second for page response
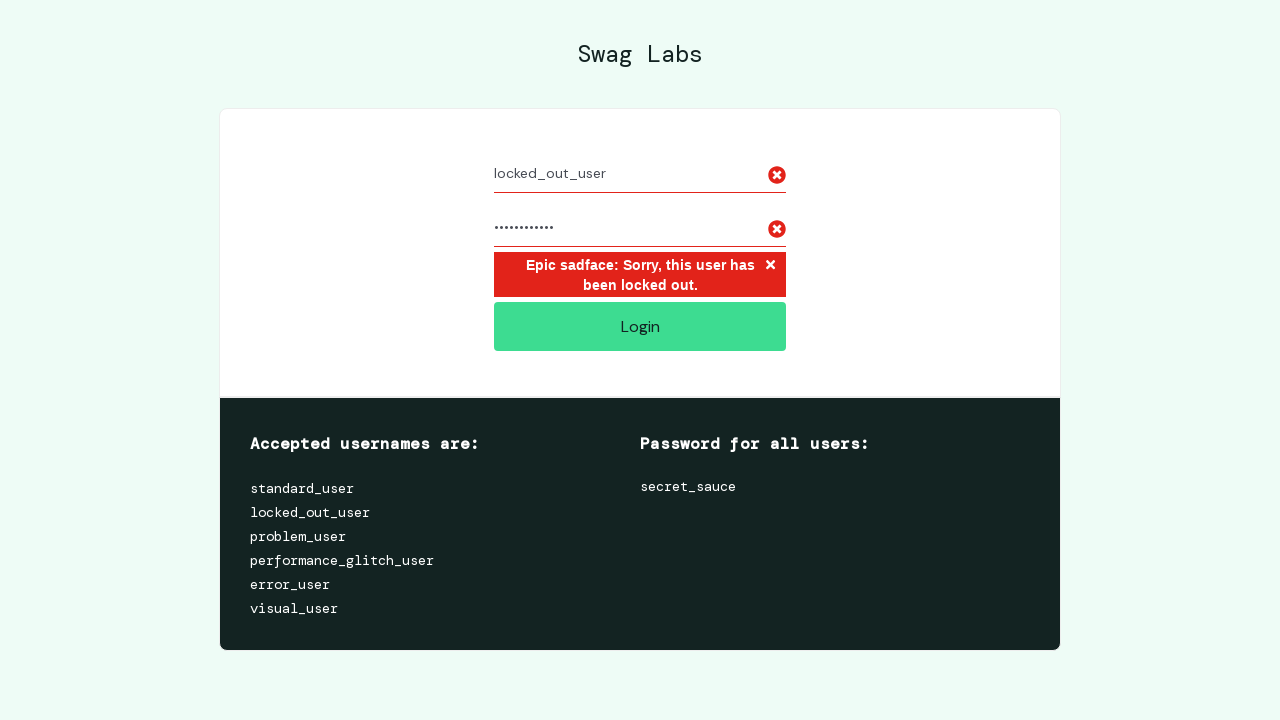

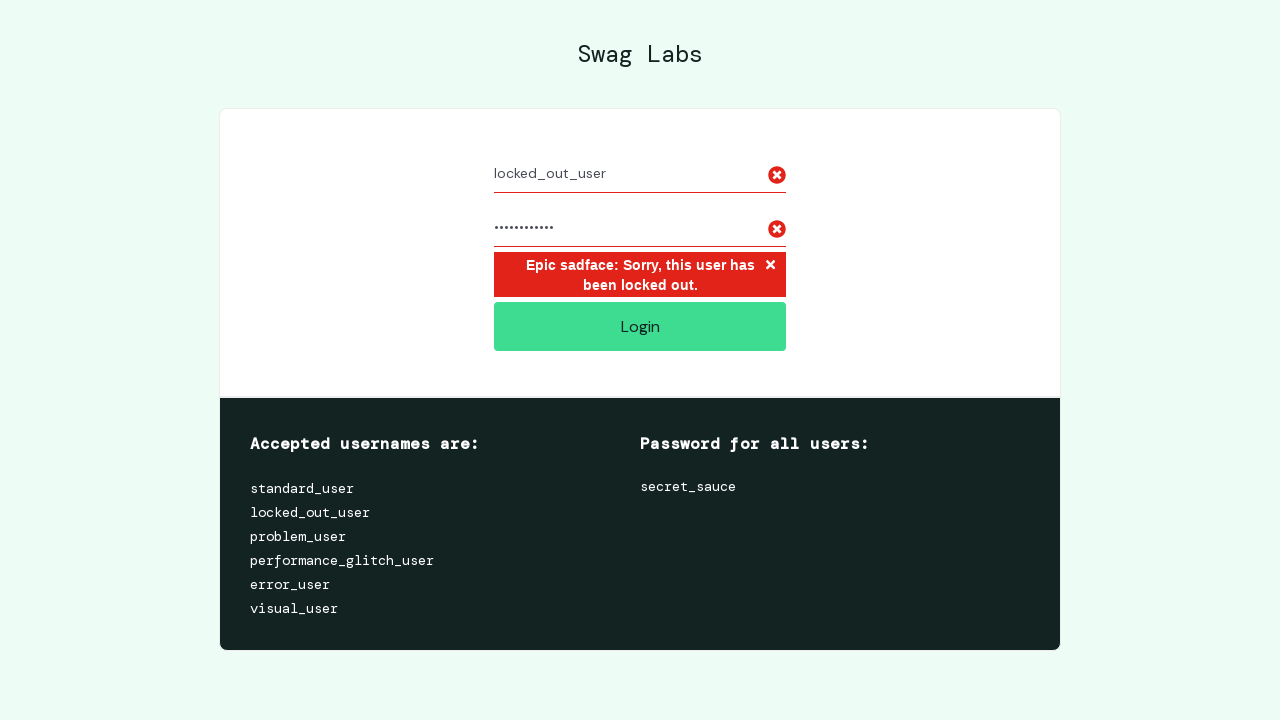